Tests text comparison functionality by entering text in the first input field, selecting all text, copying it, tabbing to the second input field, and pasting the text

Starting URL: https://text-compare.com/

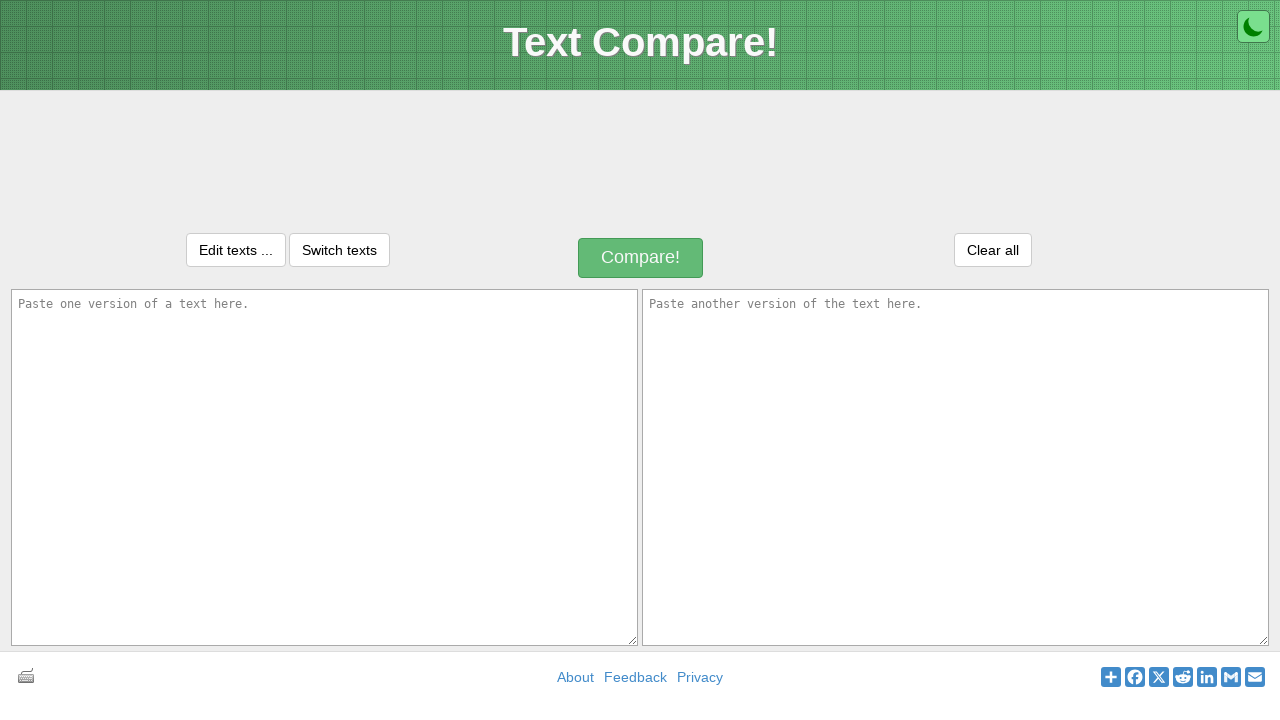

Filled first textarea with 'Welcome in my world of python' on textarea#inputText1
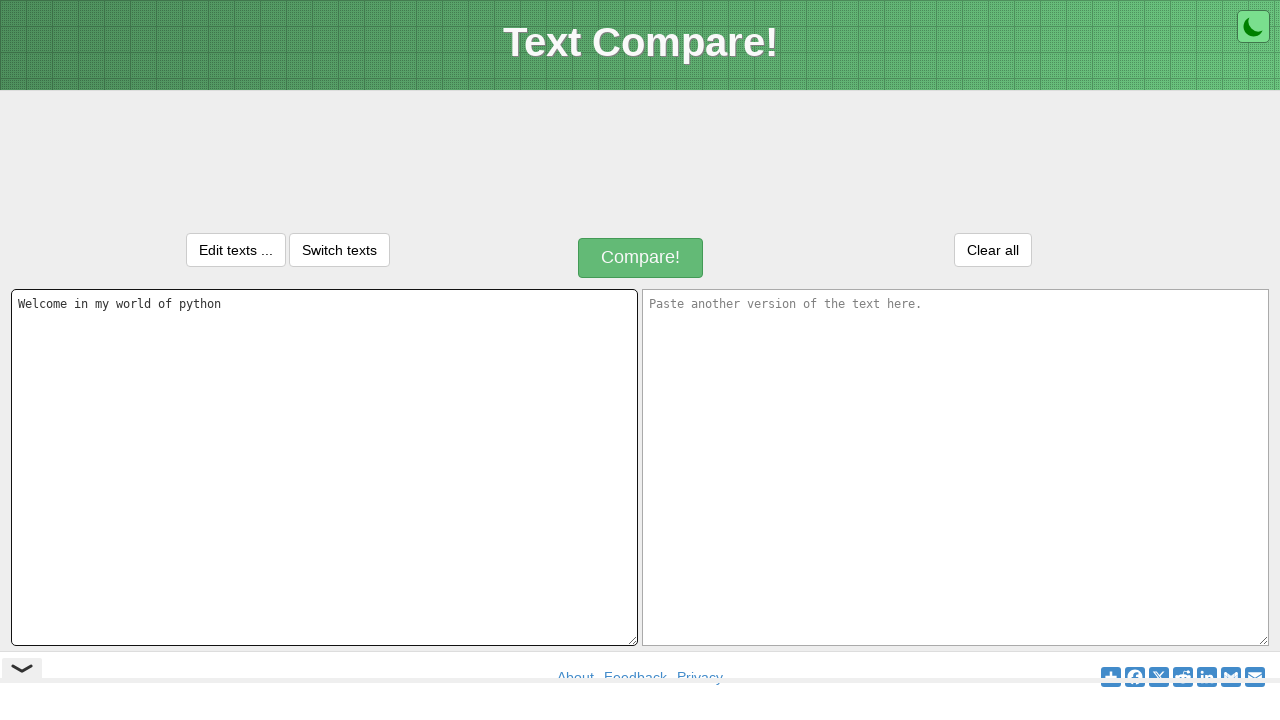

Clicked on first textarea to focus it at (324, 467) on textarea#inputText1
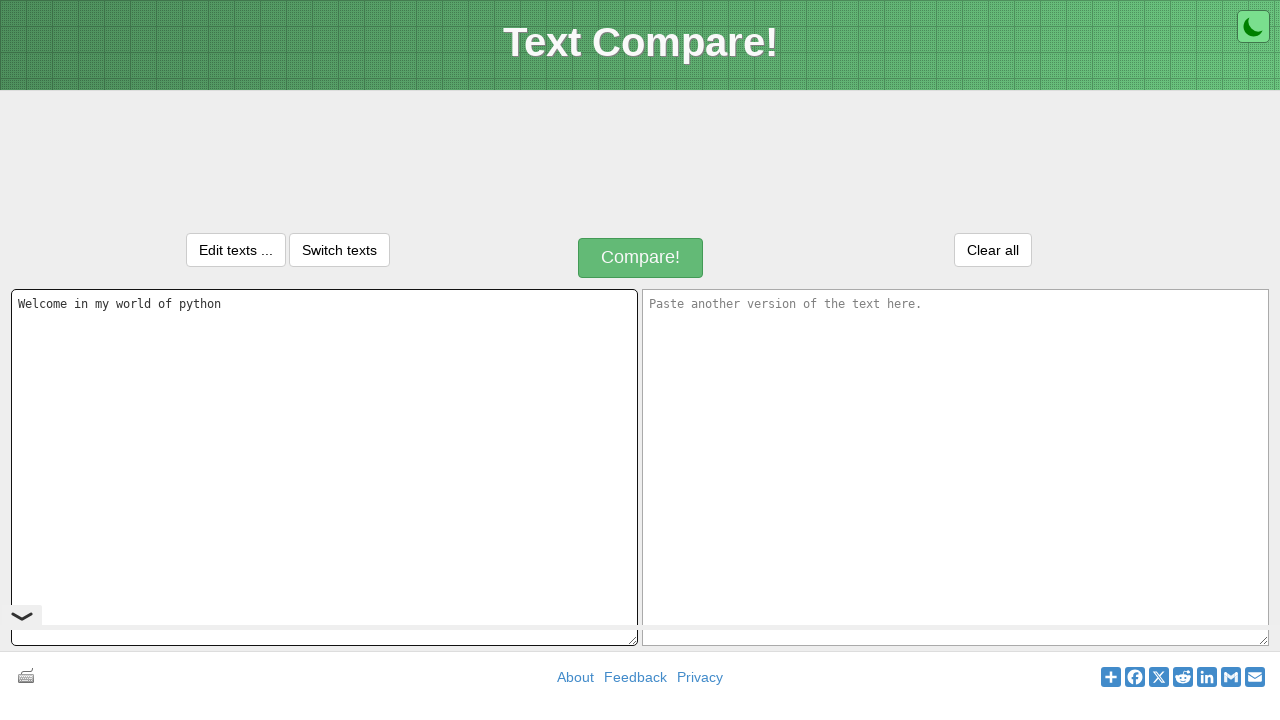

Selected all text in first textarea using Ctrl+A
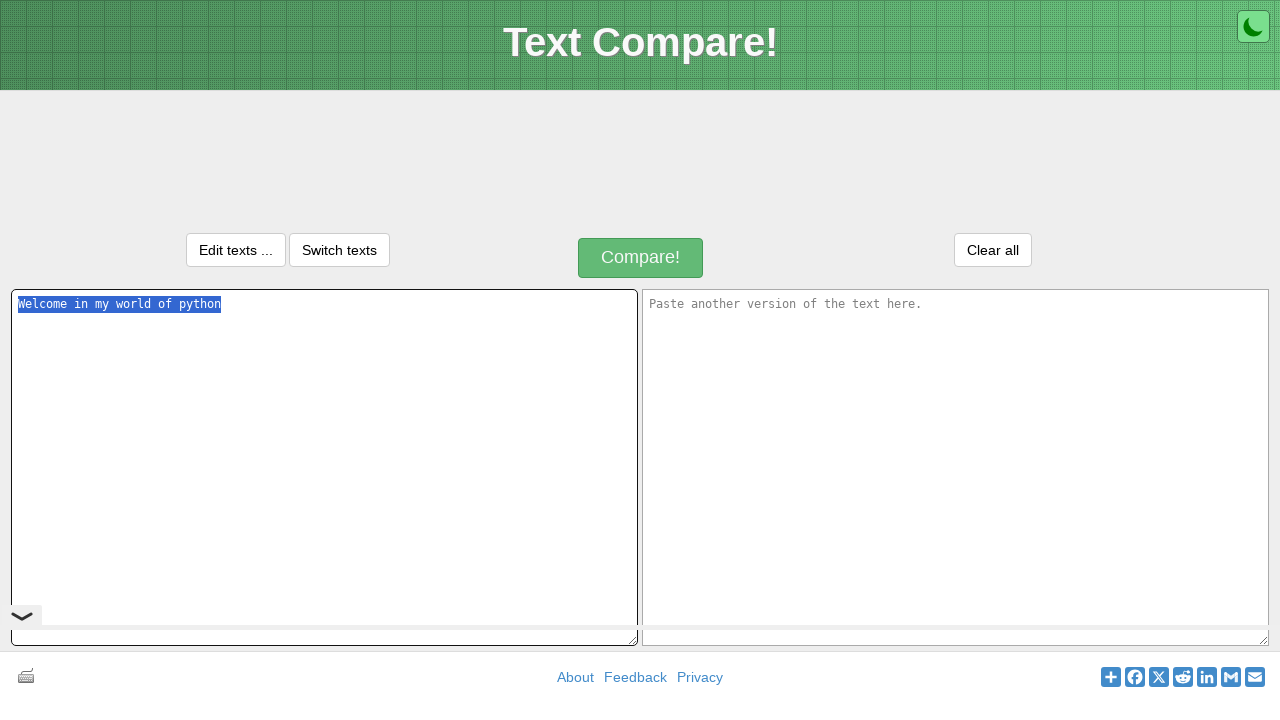

Copied selected text using Ctrl+C
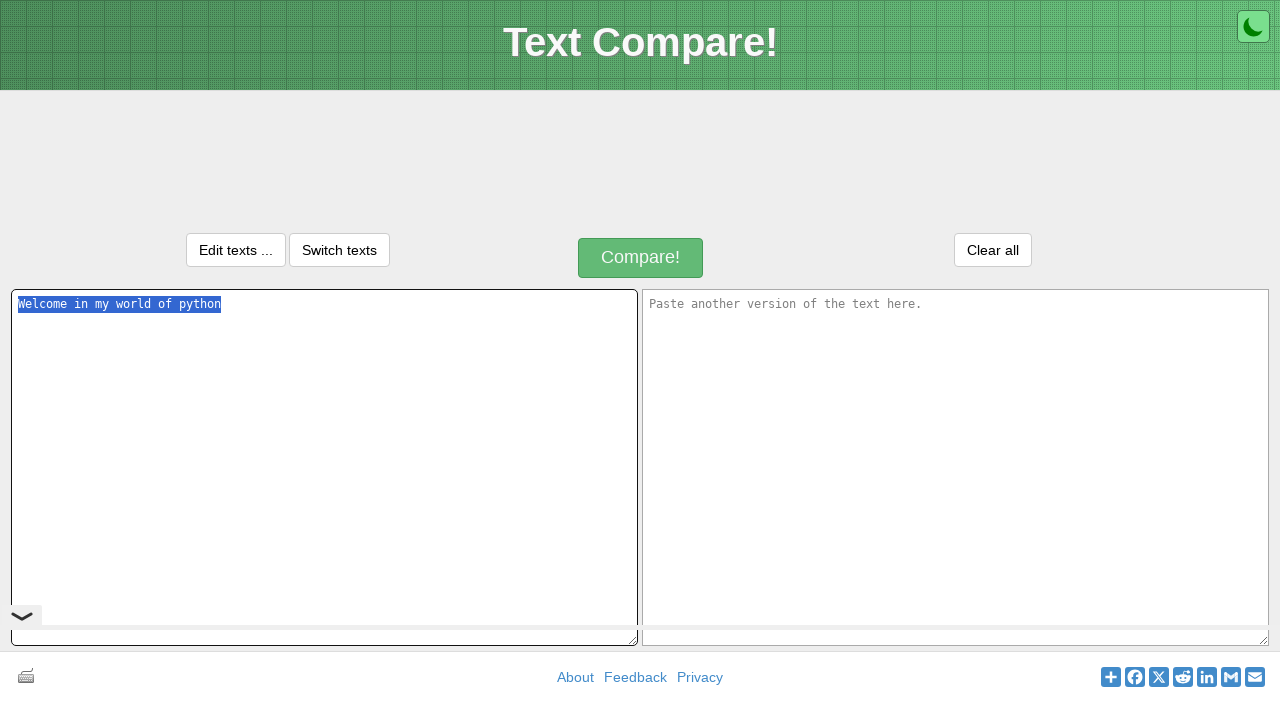

Tabbed to second textarea
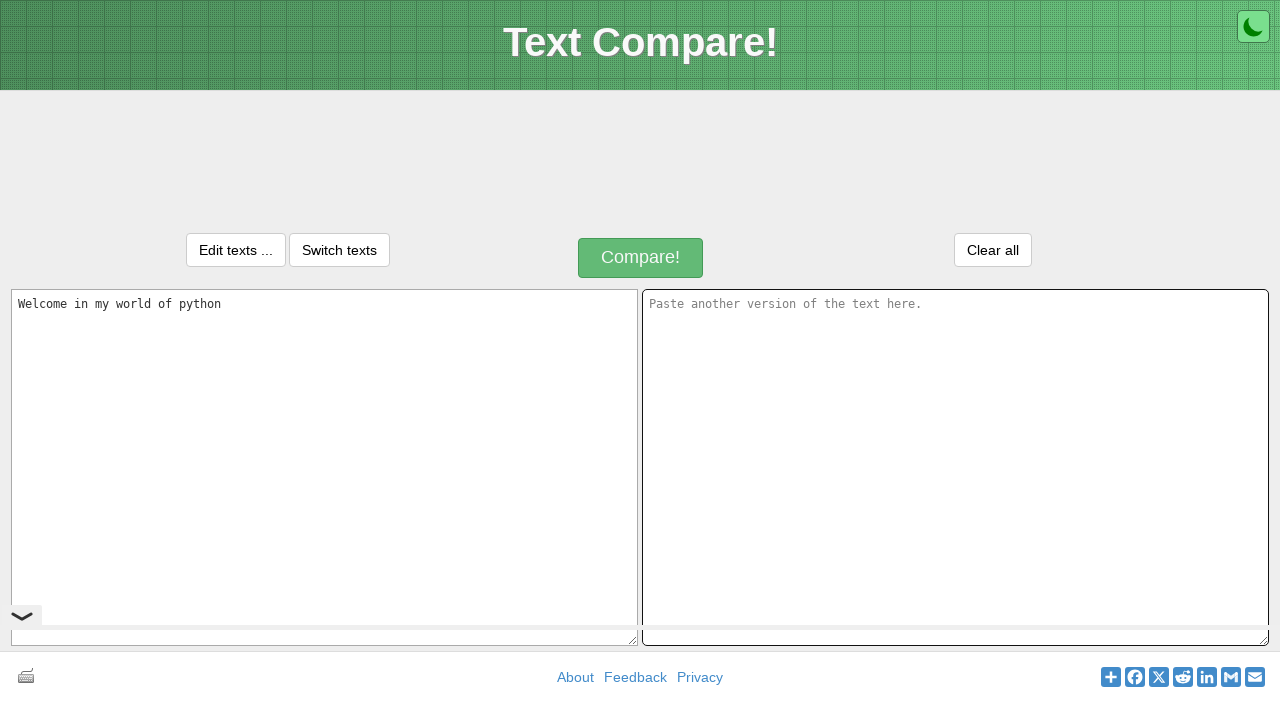

Pasted text into second textarea using Ctrl+V
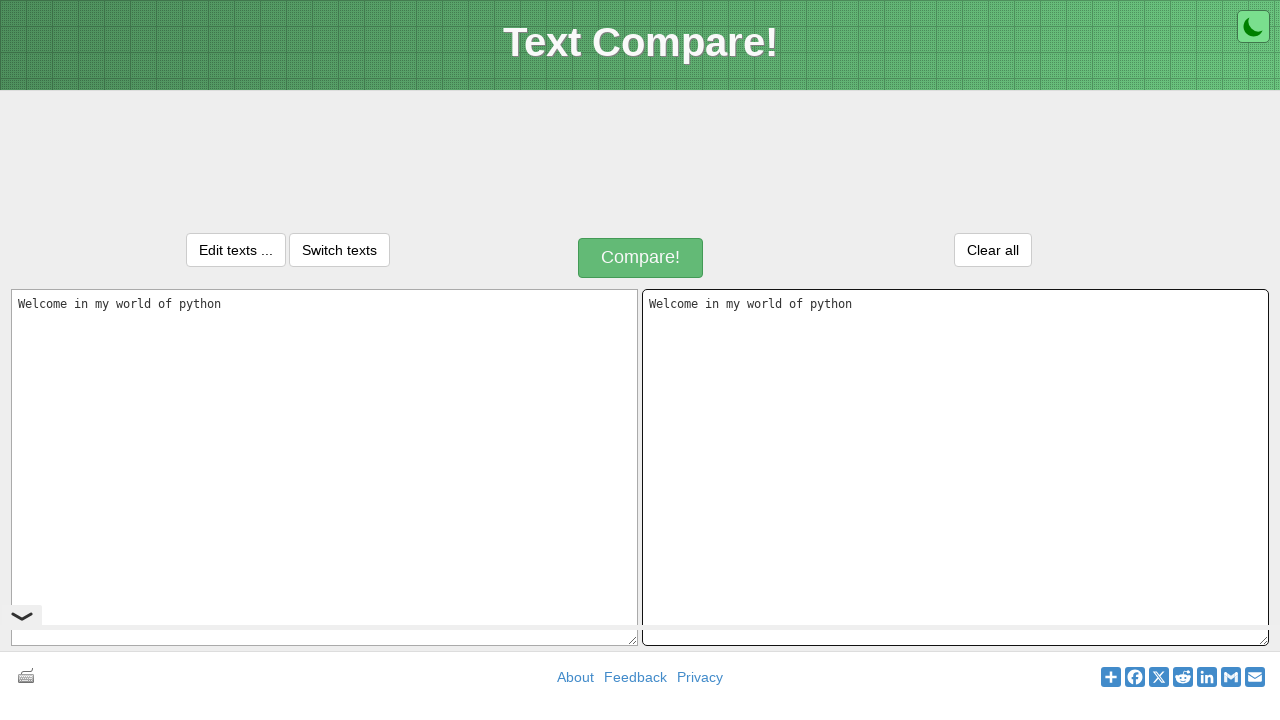

Waited 1 second to verify paste operation completed
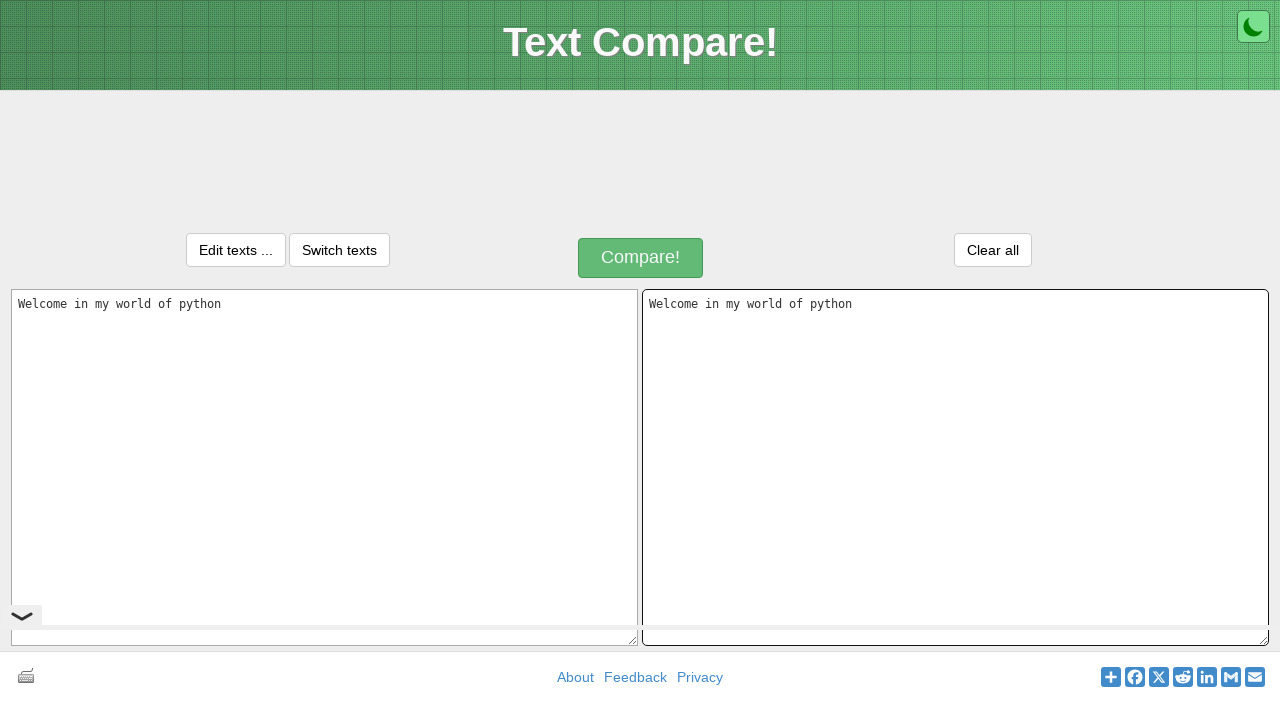

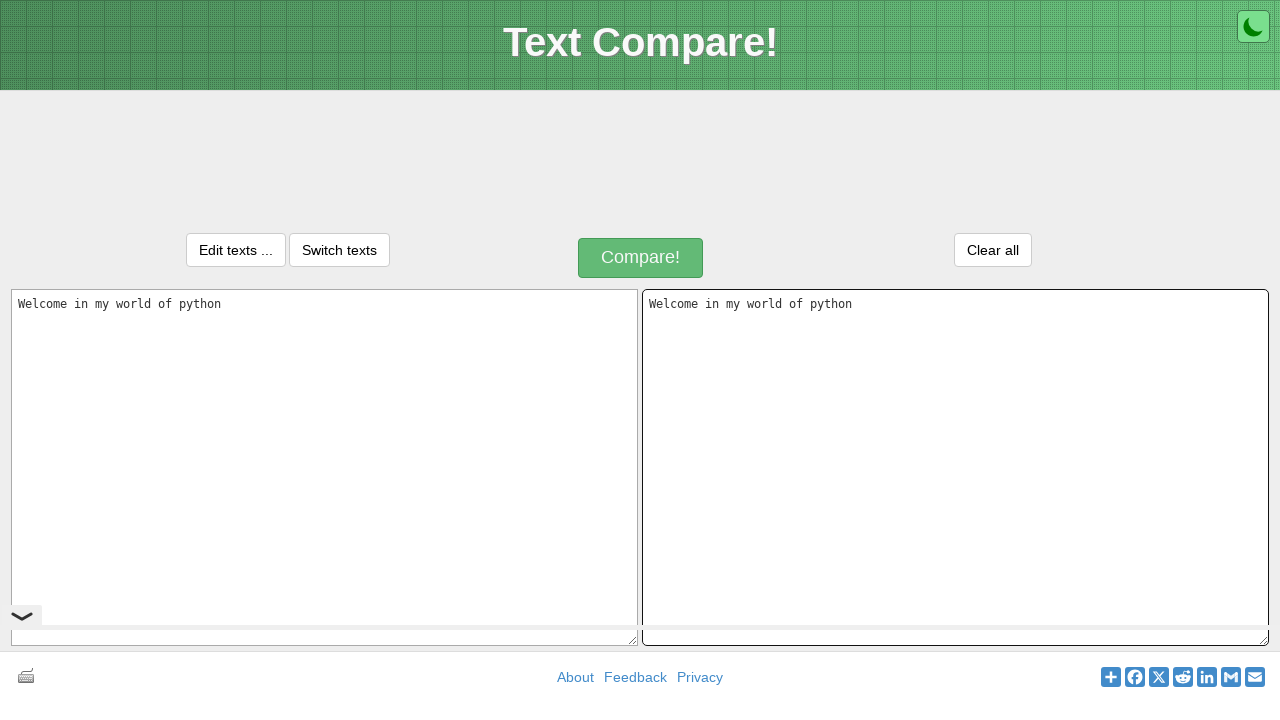